Navigates to the OrangeHRM page and locates the header image element to verify its presence

Starting URL: http://alchemy.hguy.co/orangehrm

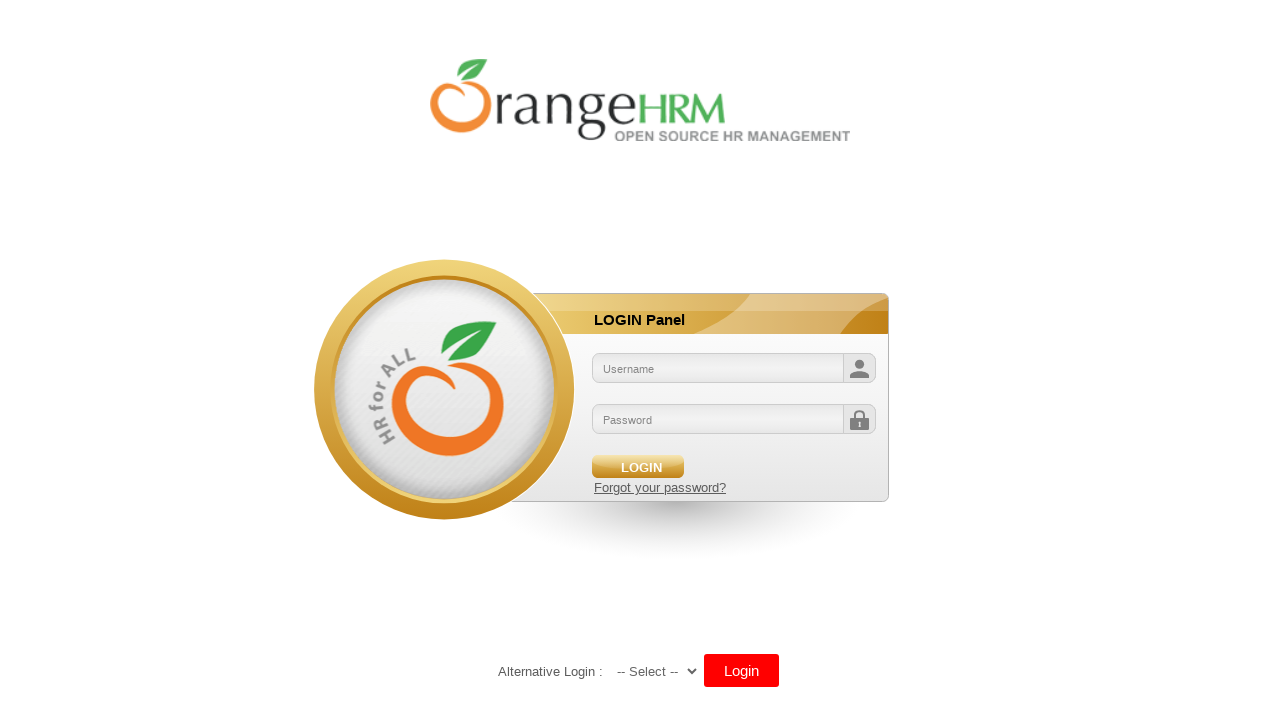

Navigated to OrangeHRM page at http://alchemy.hguy.co/orangehrm
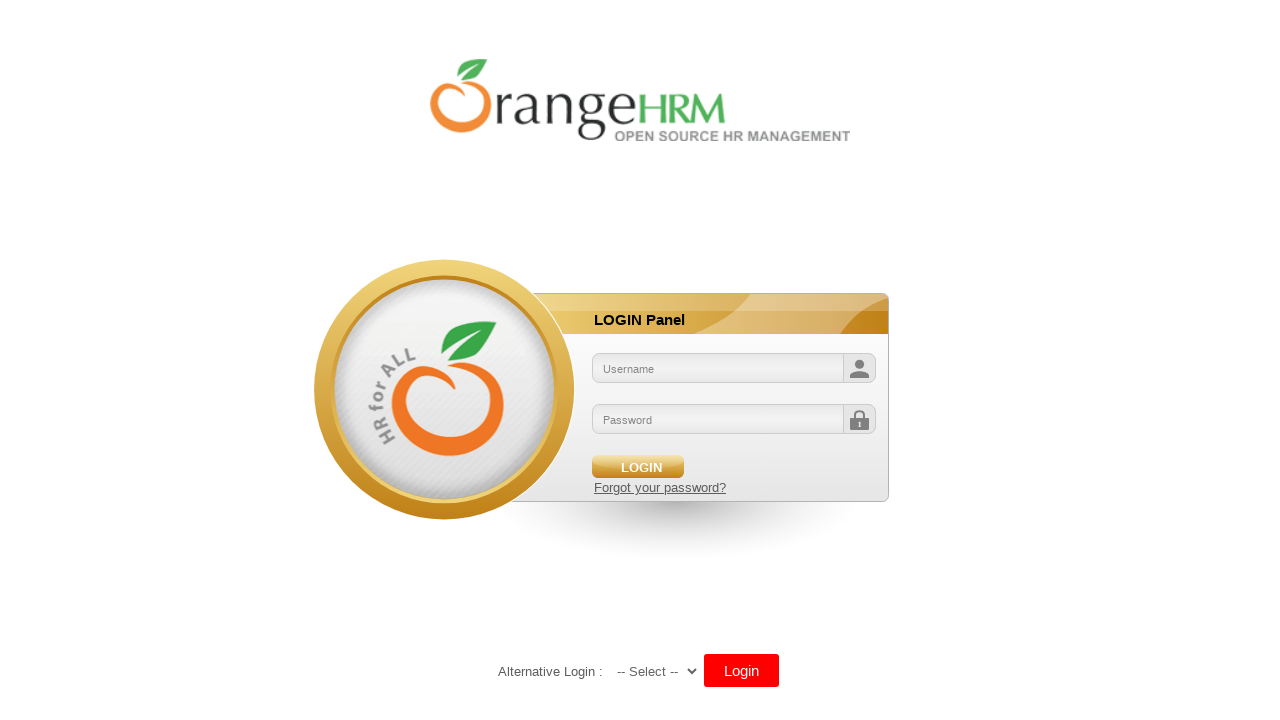

Located header image element using XPath
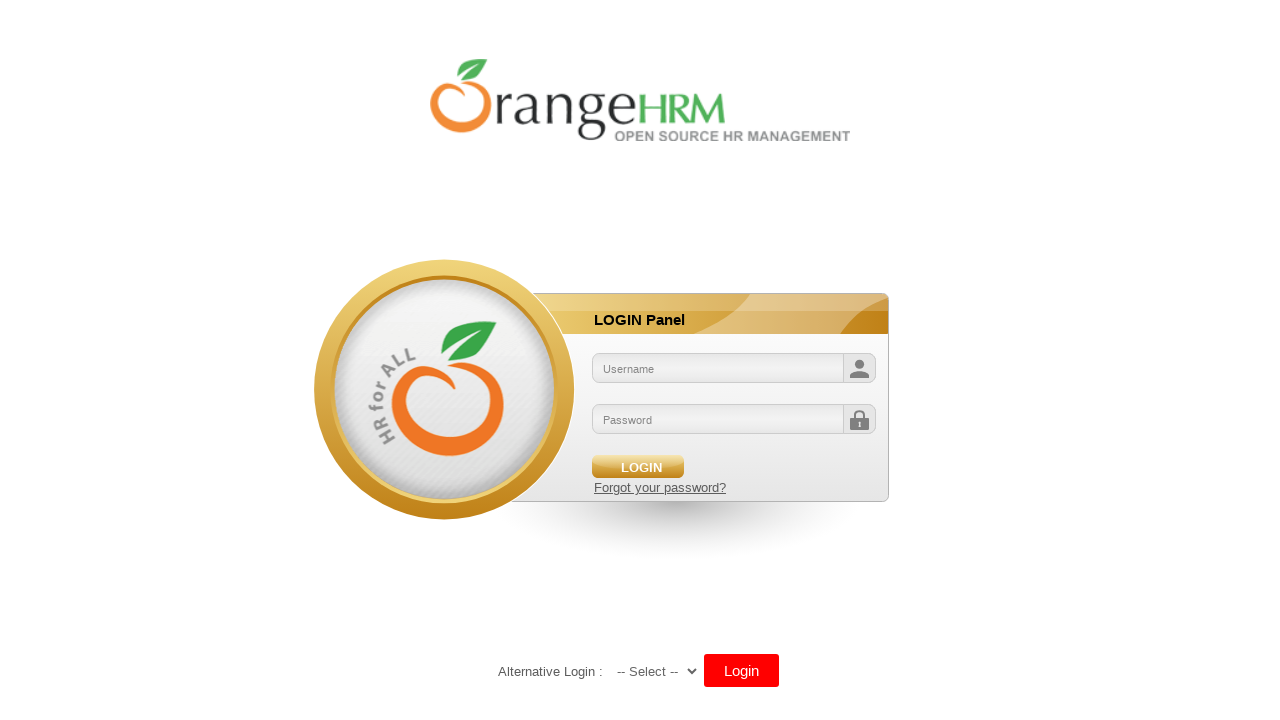

Waited for header image element to be ready
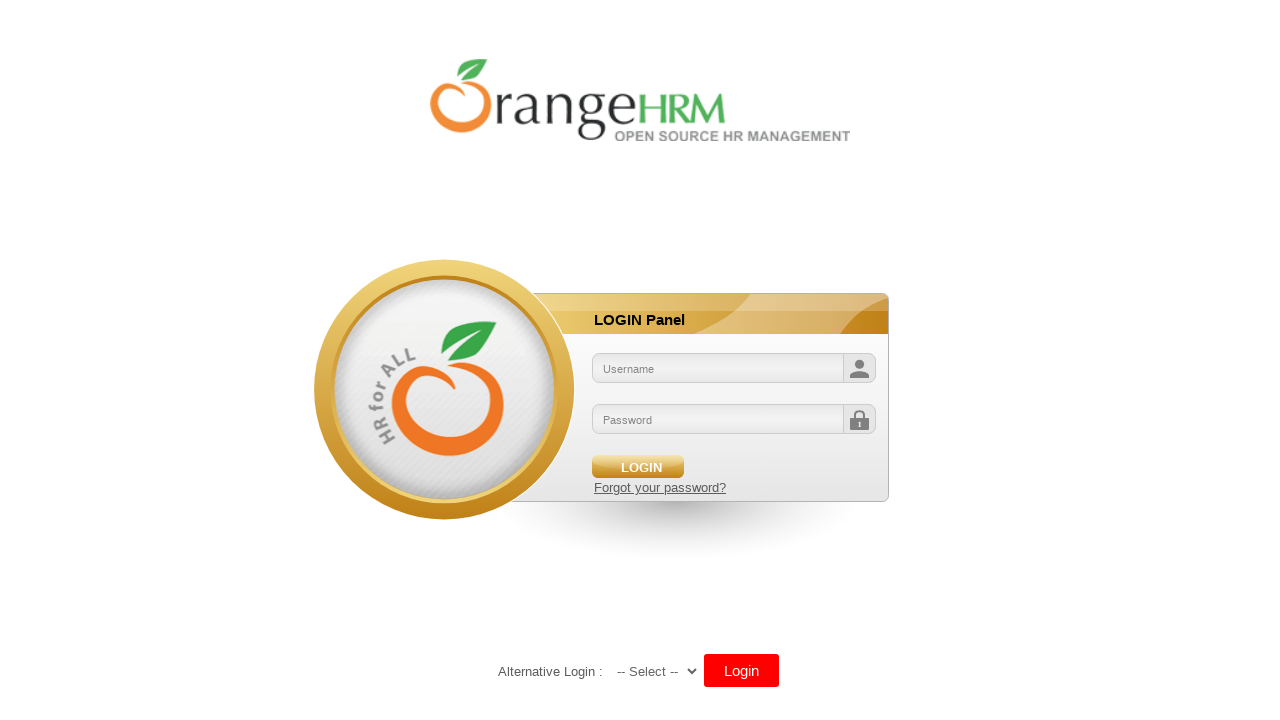

Verified header image is visible on the page
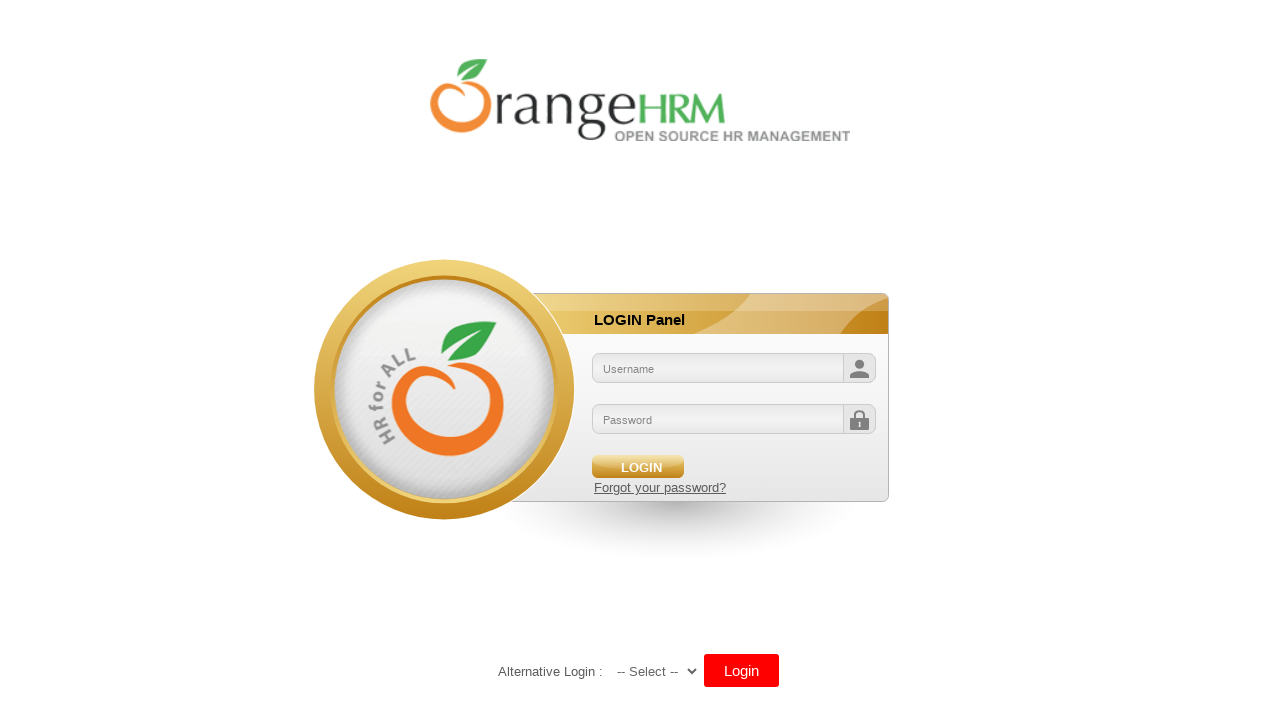

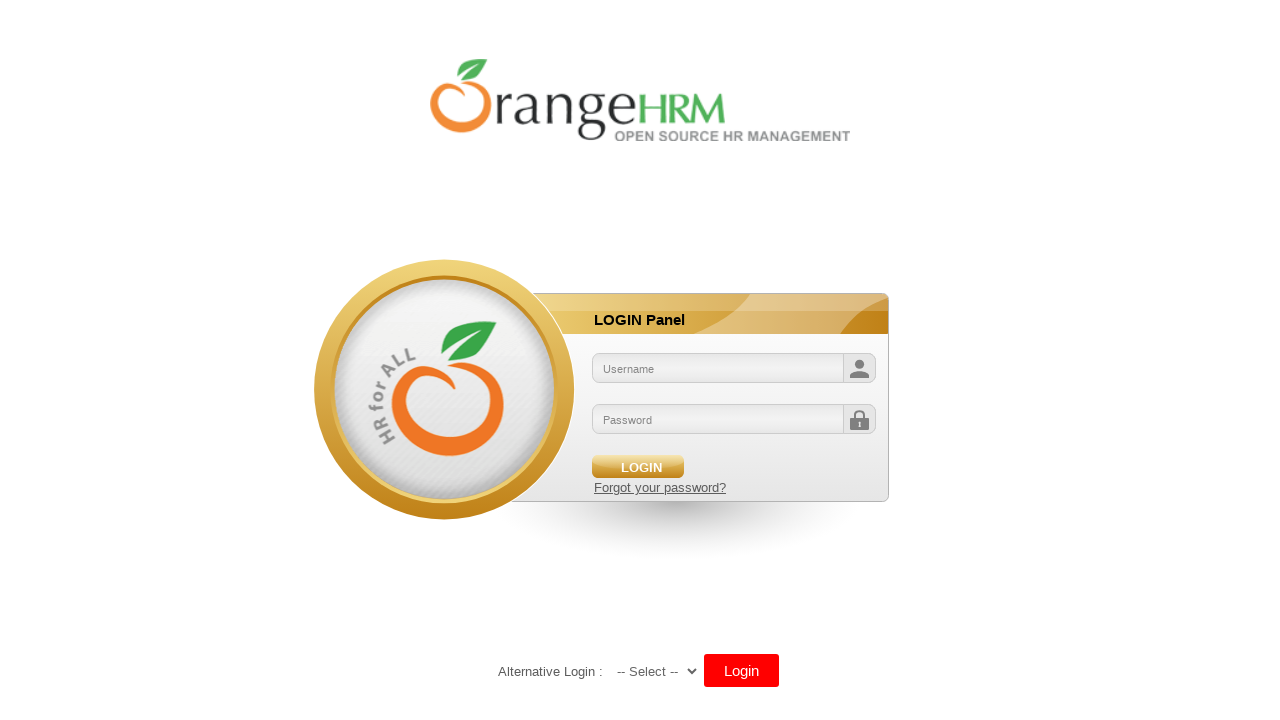